Navigates to the contact page and verifies the page loads correctly

Starting URL: https://www.ifmg.edu.br/sabara/contato

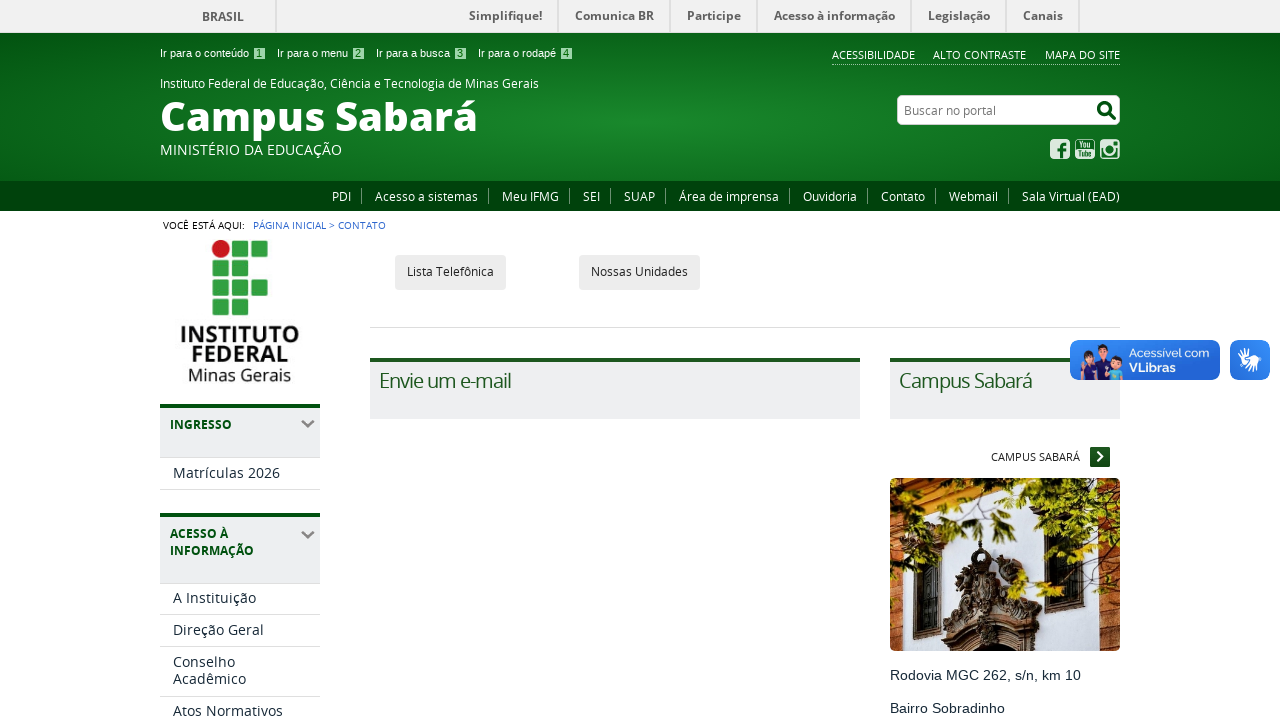

Waited for DOM content to load on contact page
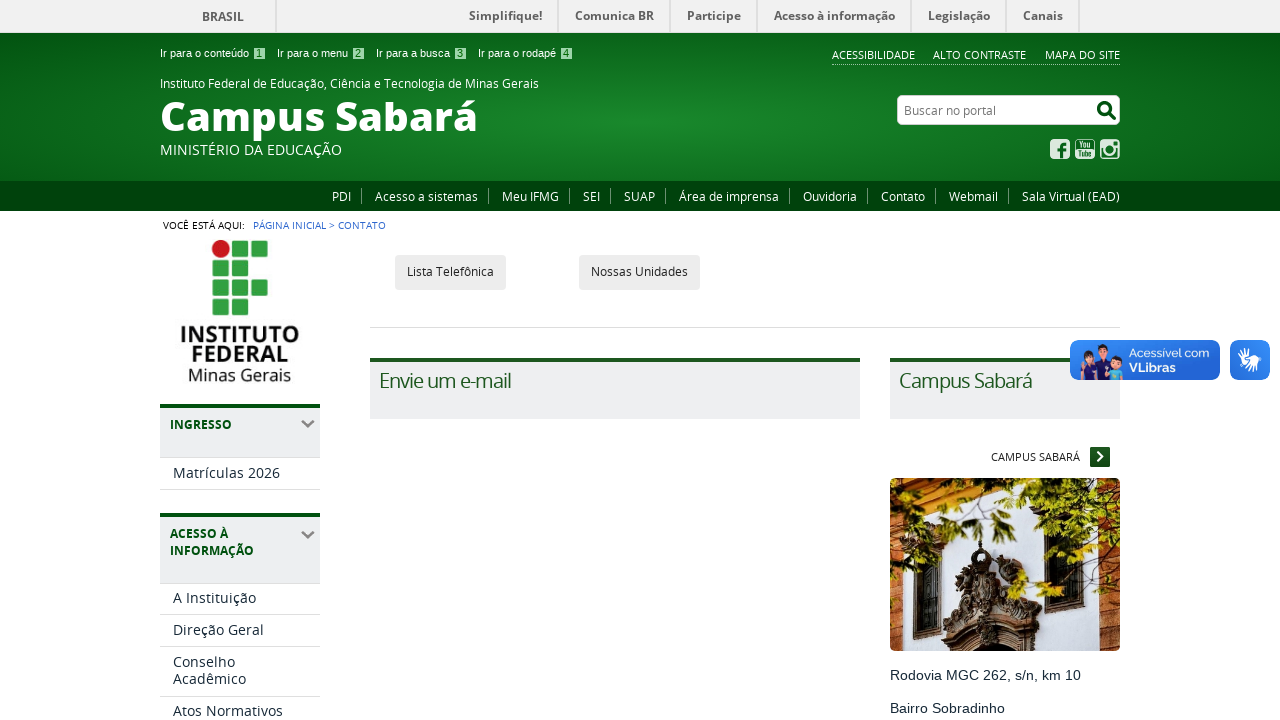

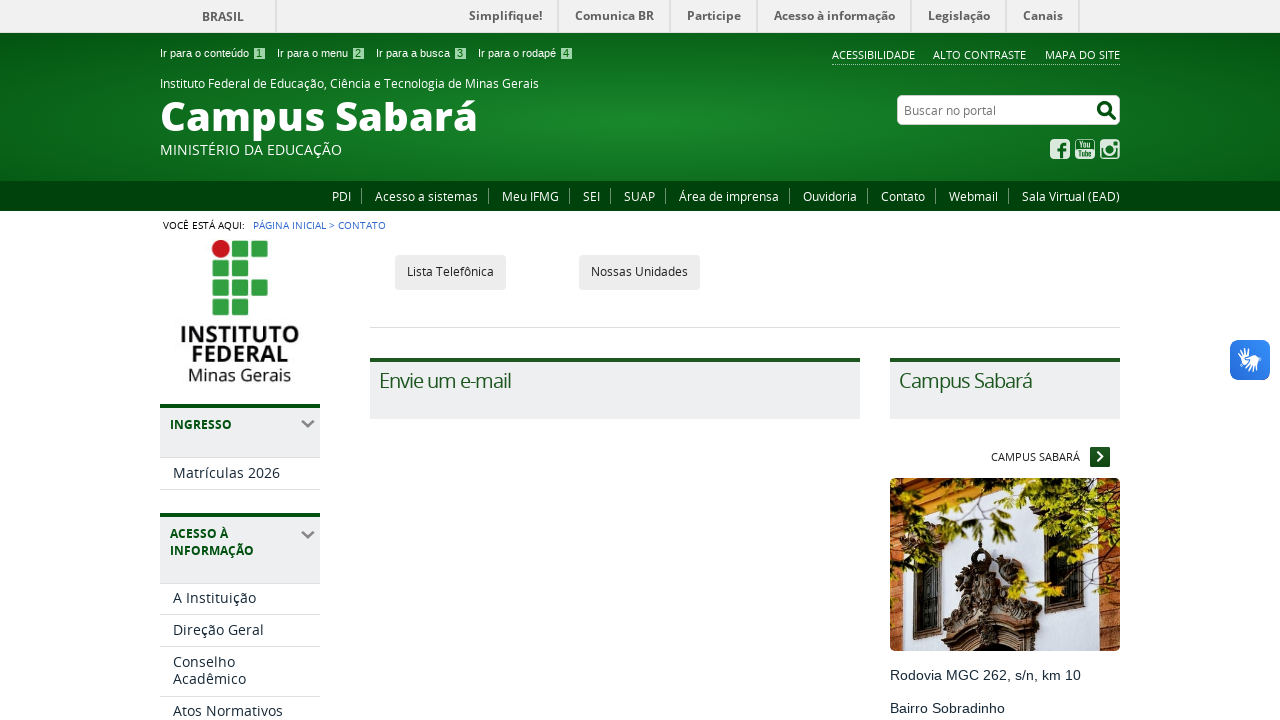